Tests that the currently applied filter is highlighted when switching between All, Active, and Completed views

Starting URL: https://demo.playwright.dev/todomvc

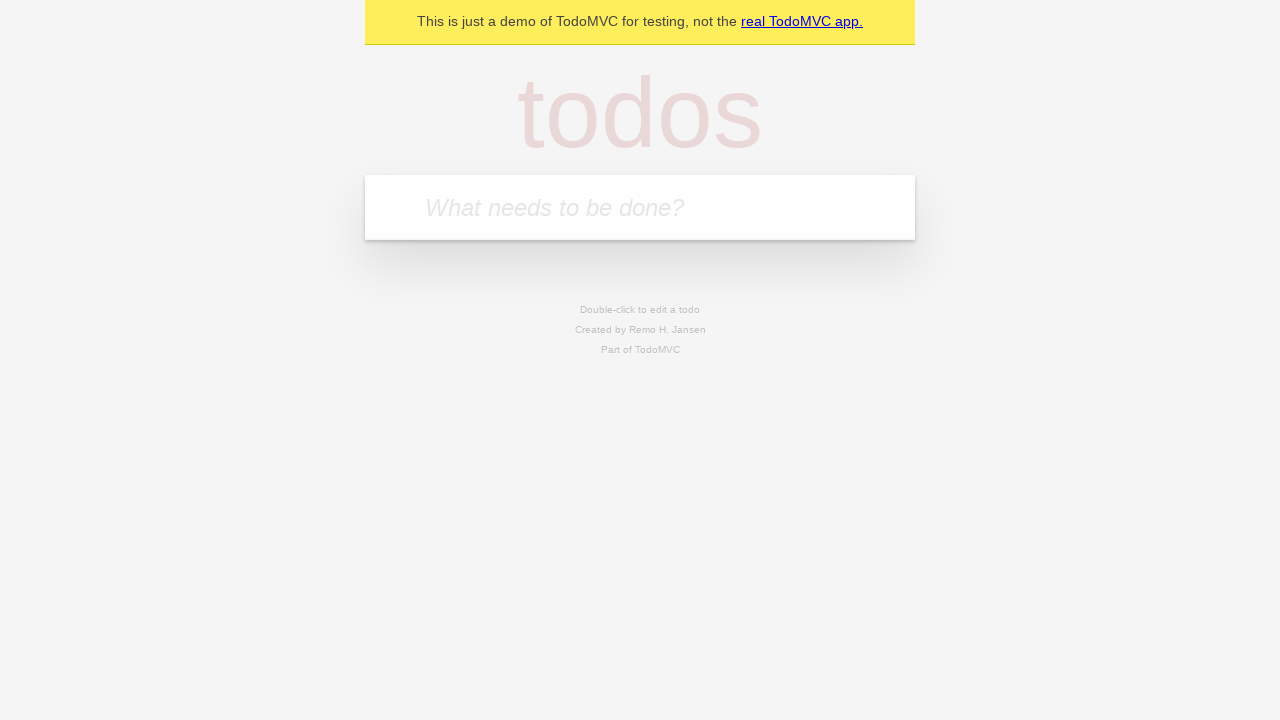

Filled todo input with 'buy some cheese' on internal:attr=[placeholder="What needs to be done?"i]
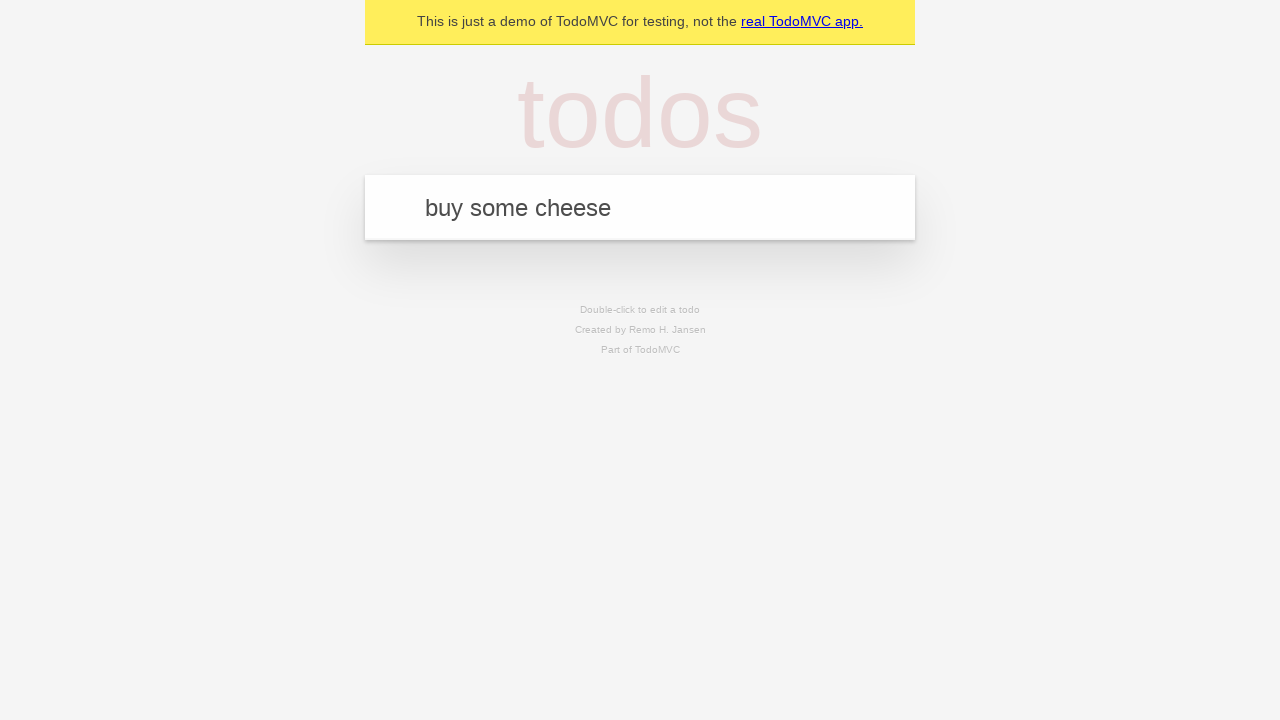

Pressed Enter to add first todo on internal:attr=[placeholder="What needs to be done?"i]
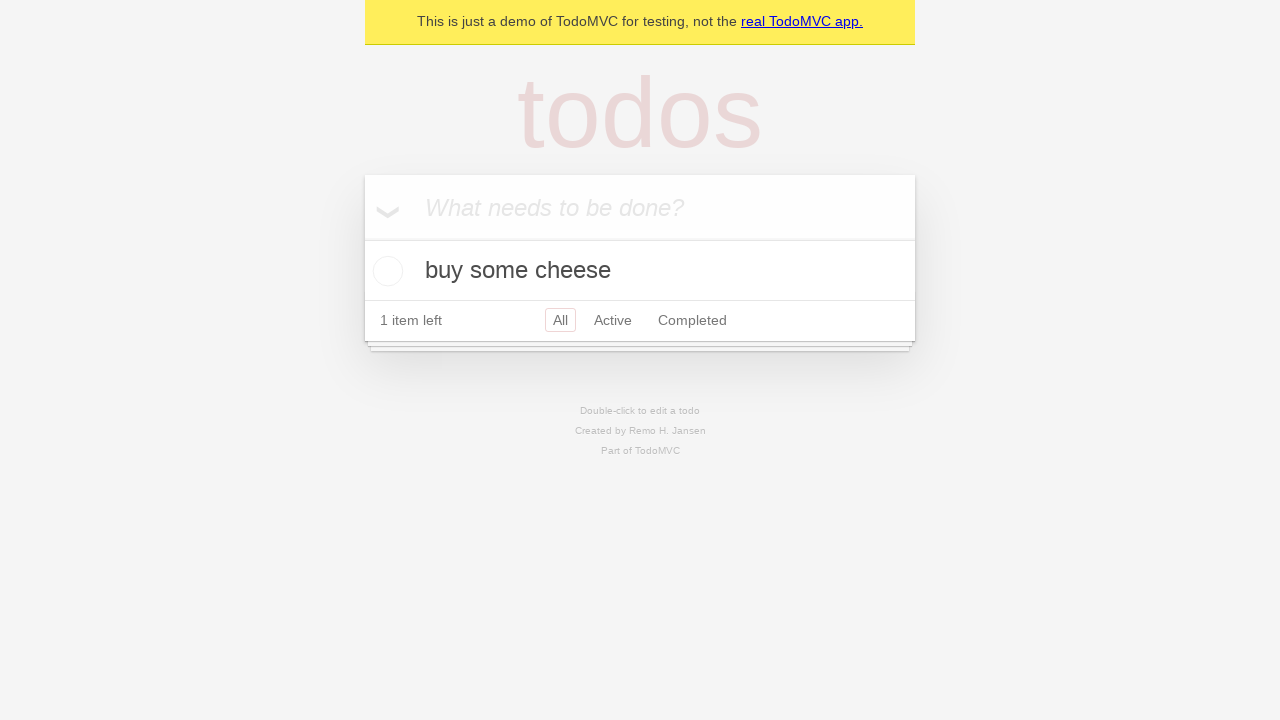

Filled todo input with 'feed the cat' on internal:attr=[placeholder="What needs to be done?"i]
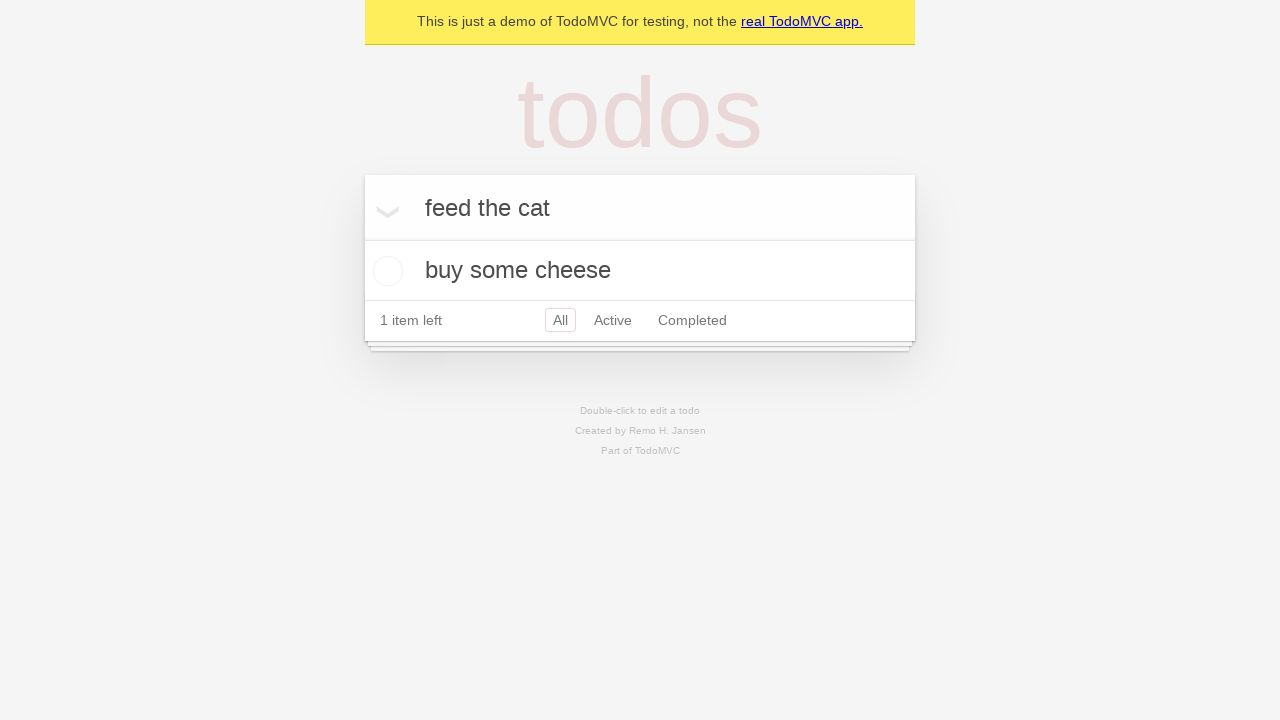

Pressed Enter to add second todo on internal:attr=[placeholder="What needs to be done?"i]
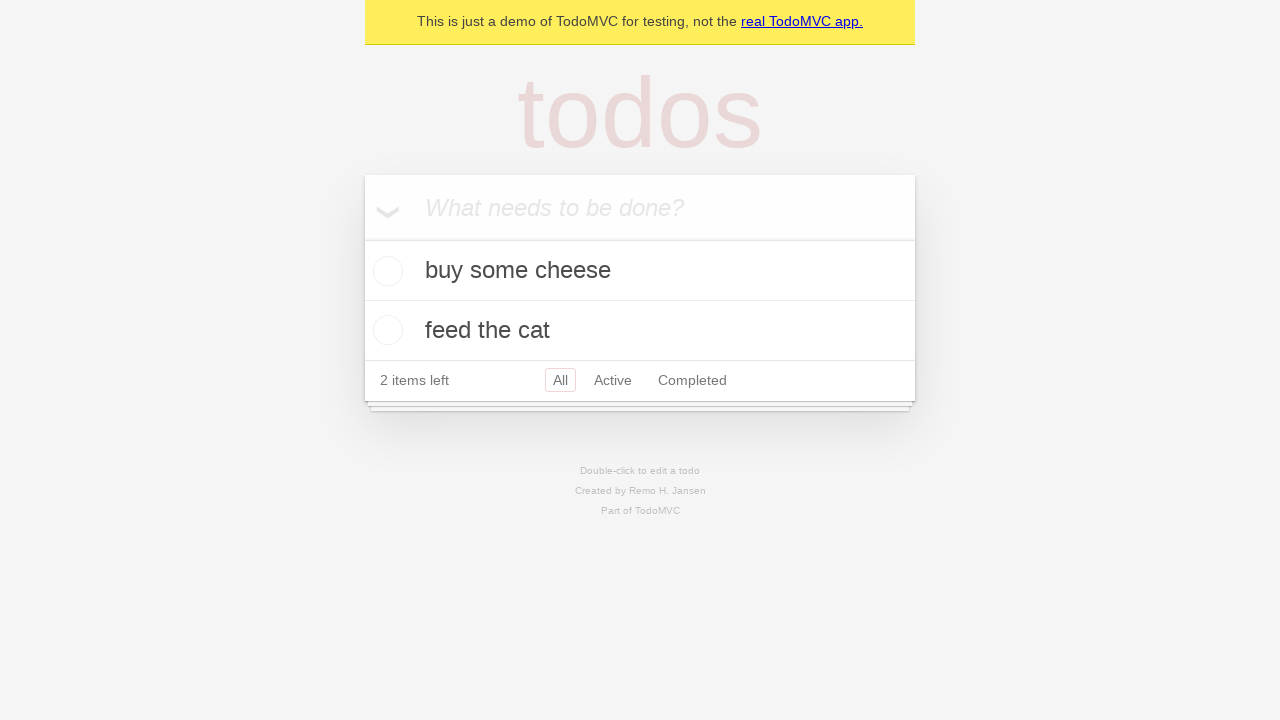

Filled todo input with 'book a doctors appointment' on internal:attr=[placeholder="What needs to be done?"i]
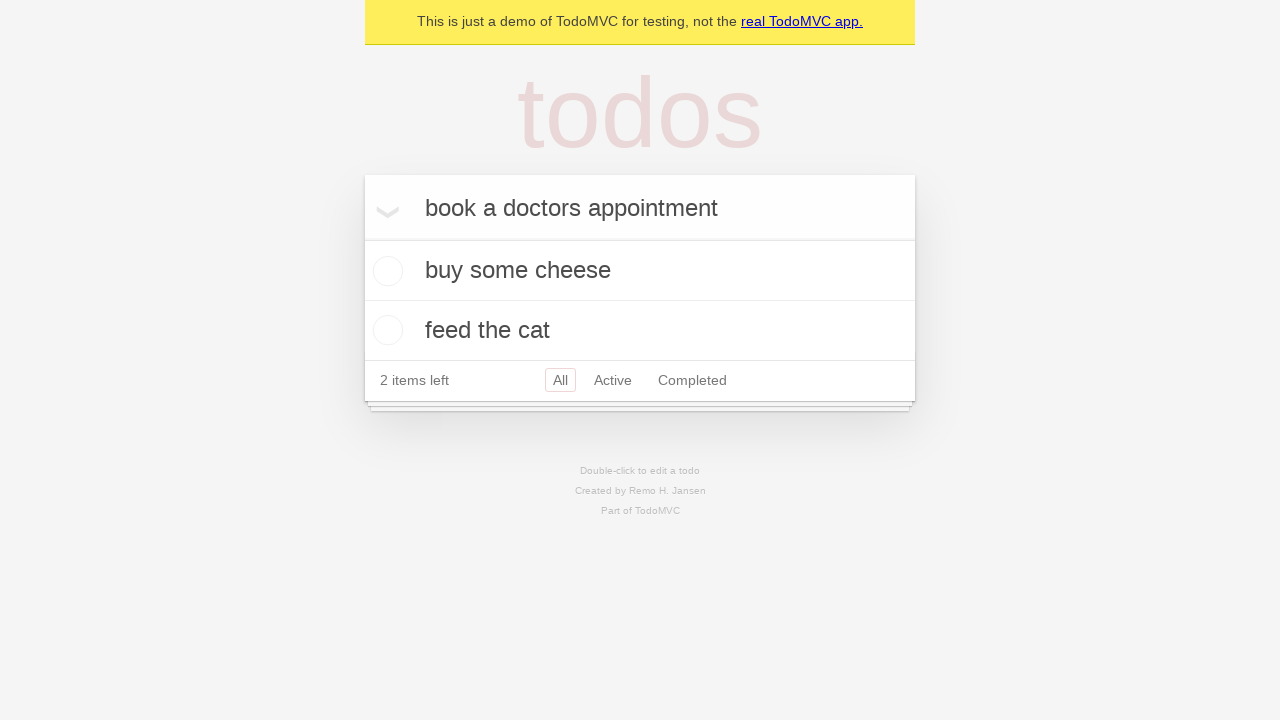

Pressed Enter to add third todo on internal:attr=[placeholder="What needs to be done?"i]
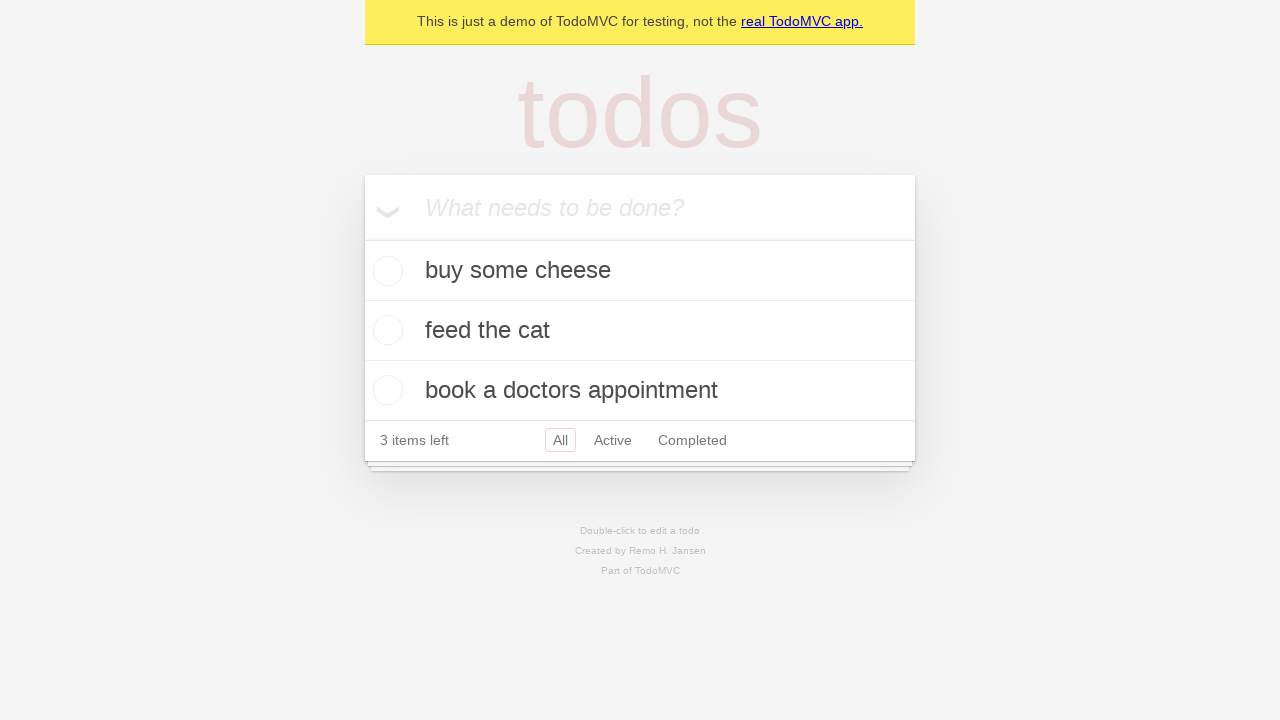

Clicked Active filter link at (613, 440) on internal:role=link[name="Active"i]
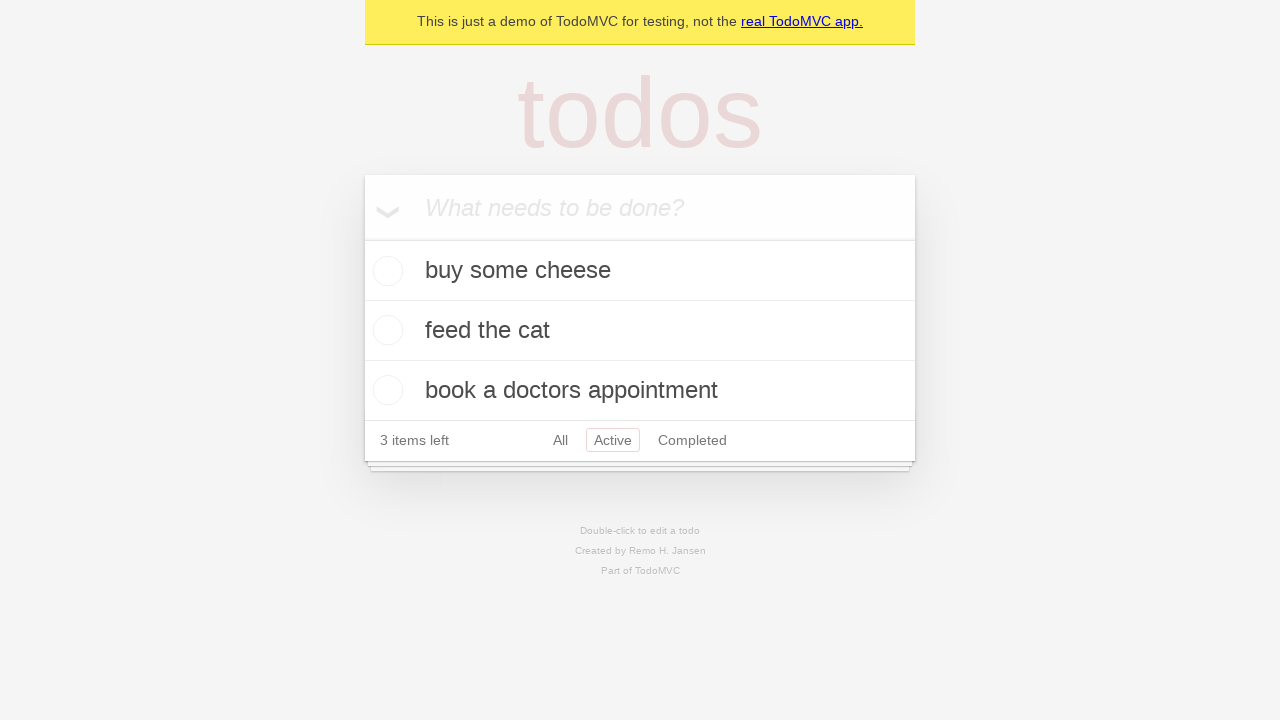

Clicked Completed filter link at (692, 440) on internal:role=link[name="Completed"i]
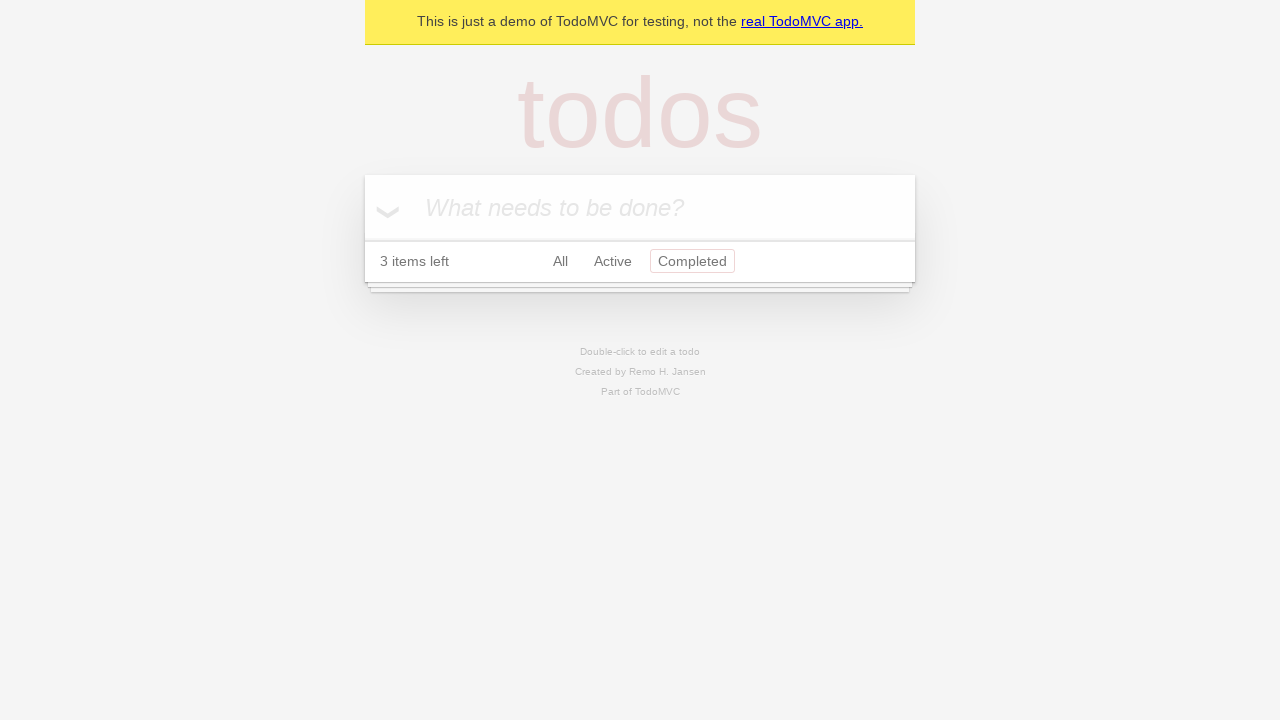

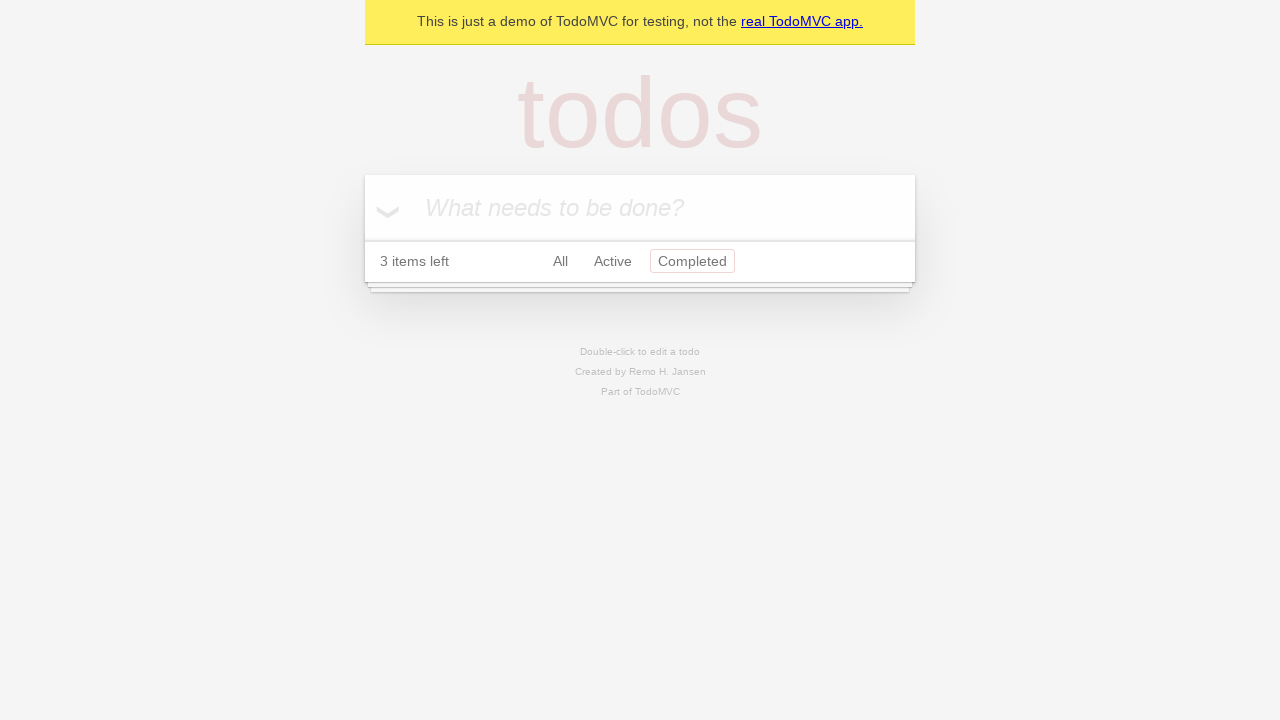